Navigates through multiple pages on bdsola.com, visiting three different article pages in sequence.

Starting URL: http://www.bdsola.com/d/9224.html

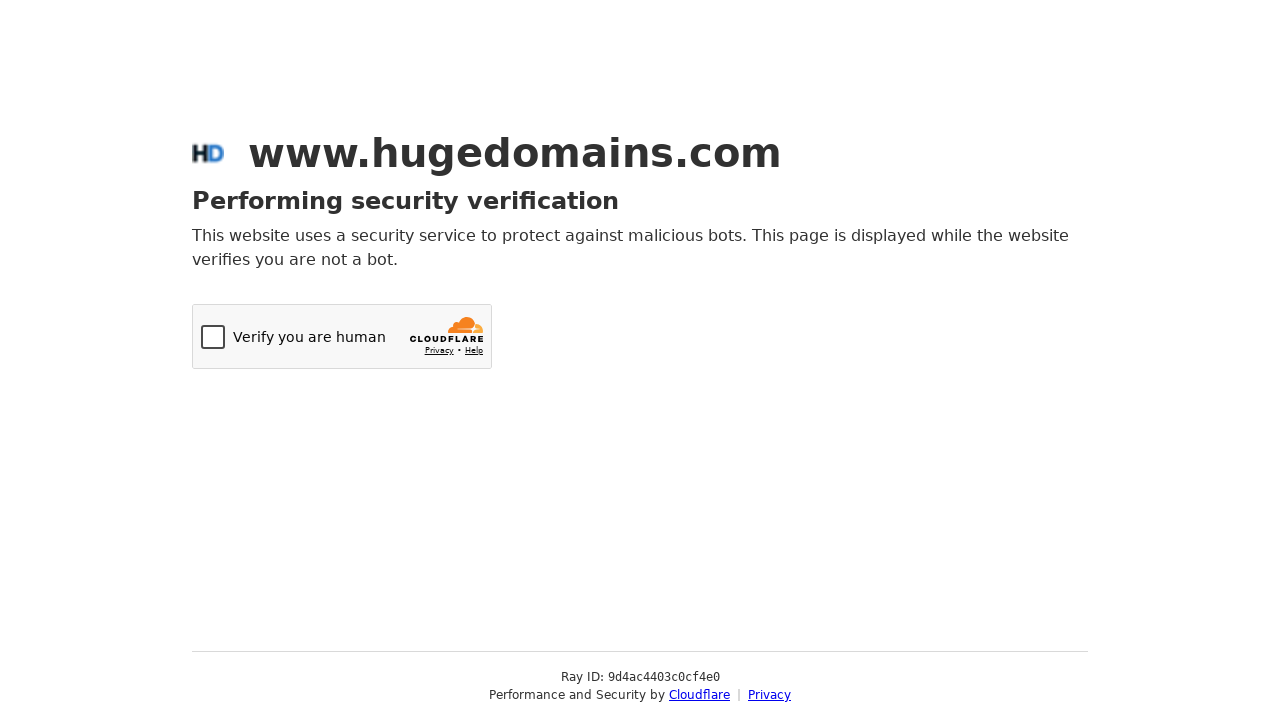

First page loaded (domcontentloaded state reached)
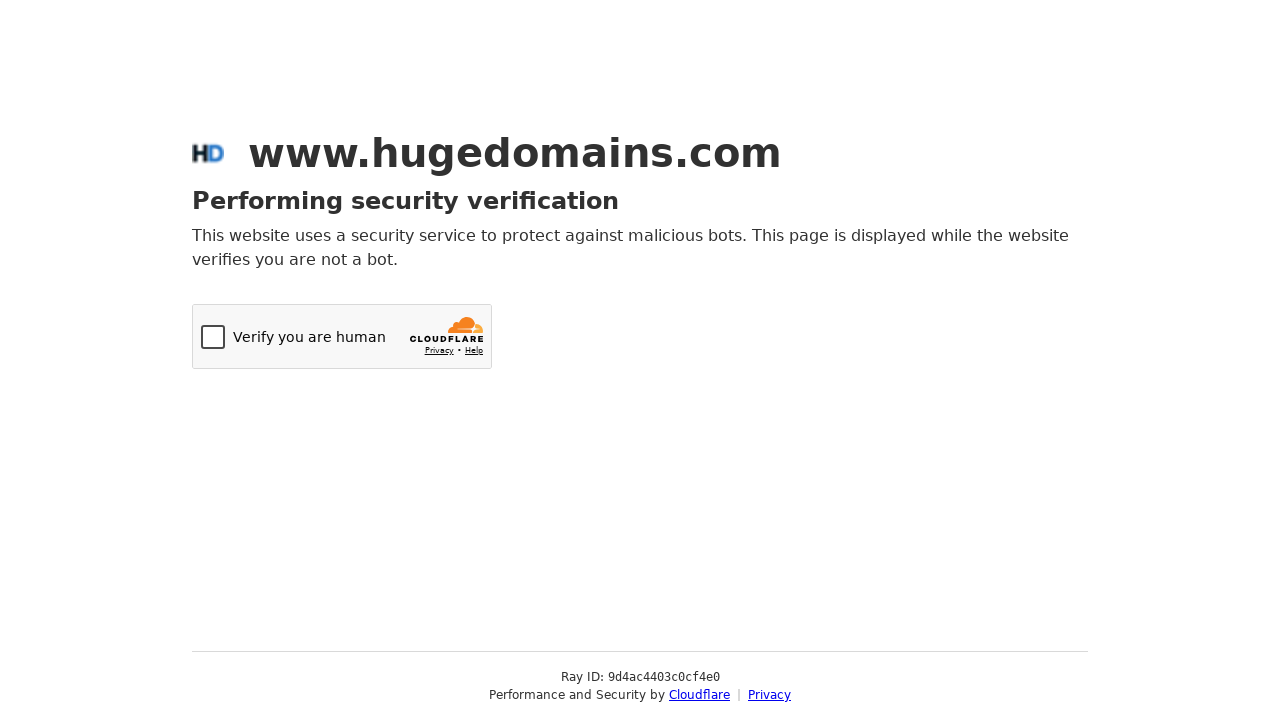

Navigated to second article page (9234.html)
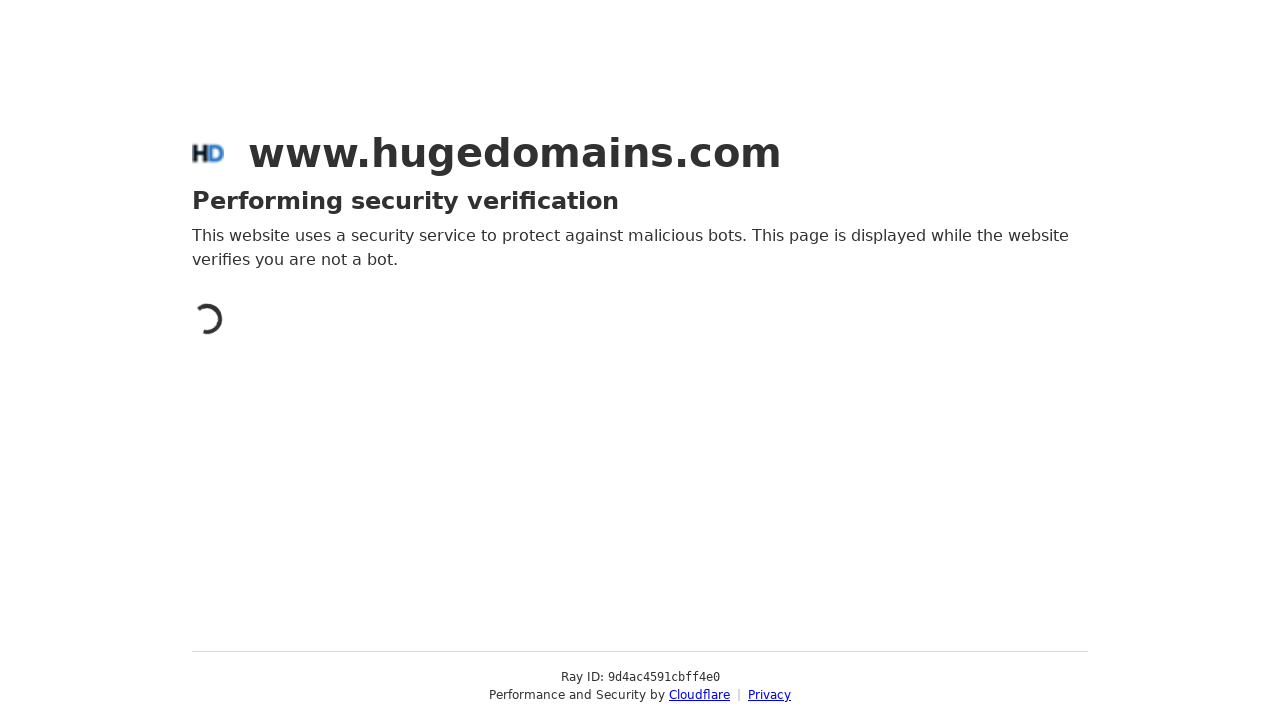

Second article page loaded (domcontentloaded state reached)
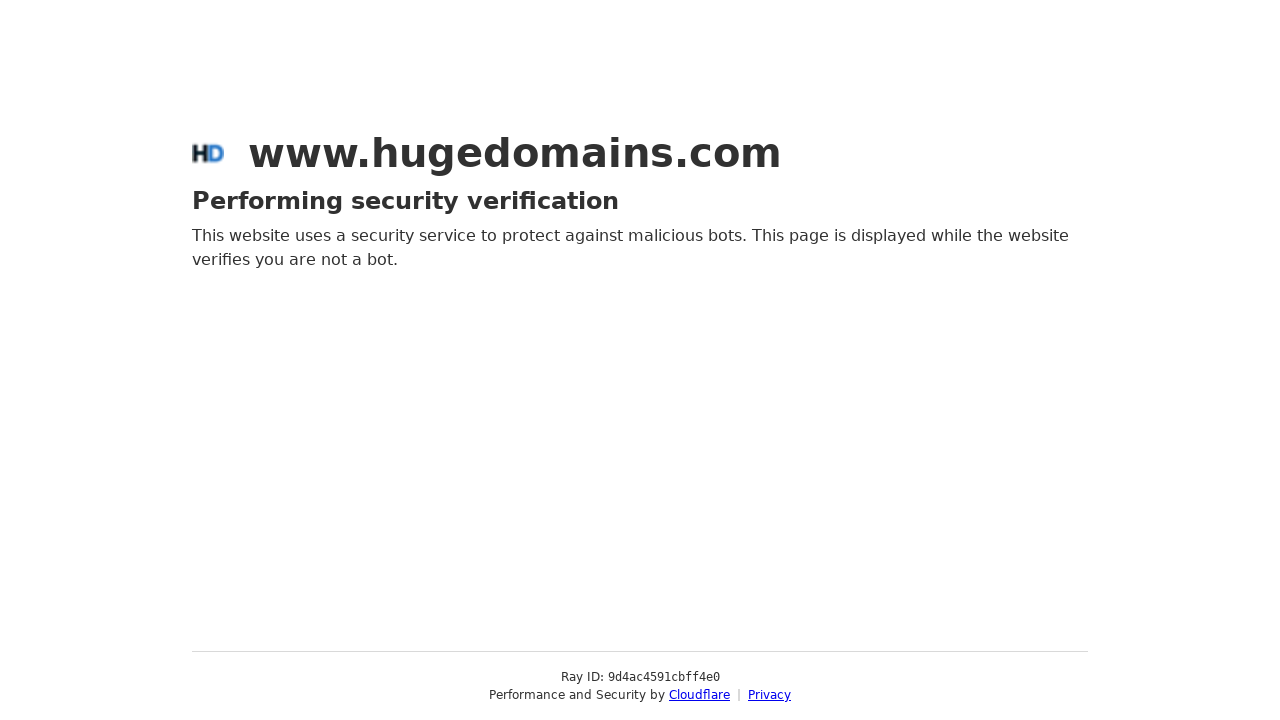

Navigated to third article page (9244.html)
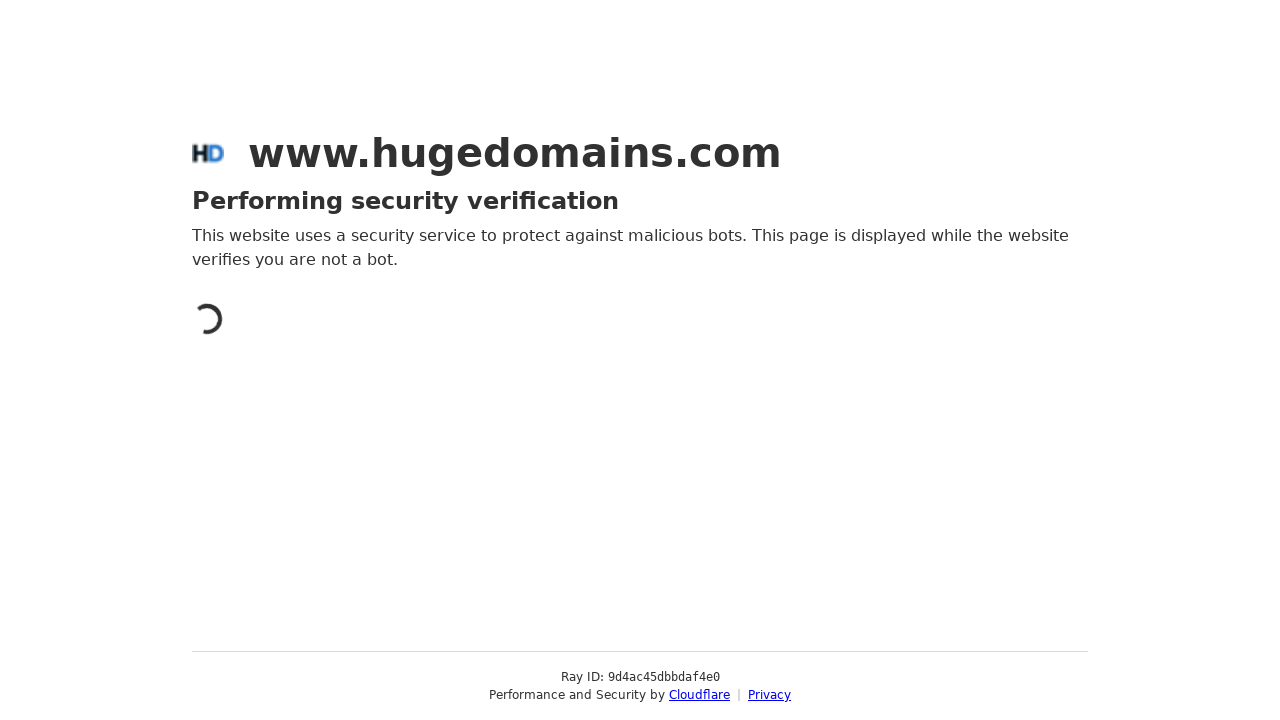

Third article page loaded (domcontentloaded state reached)
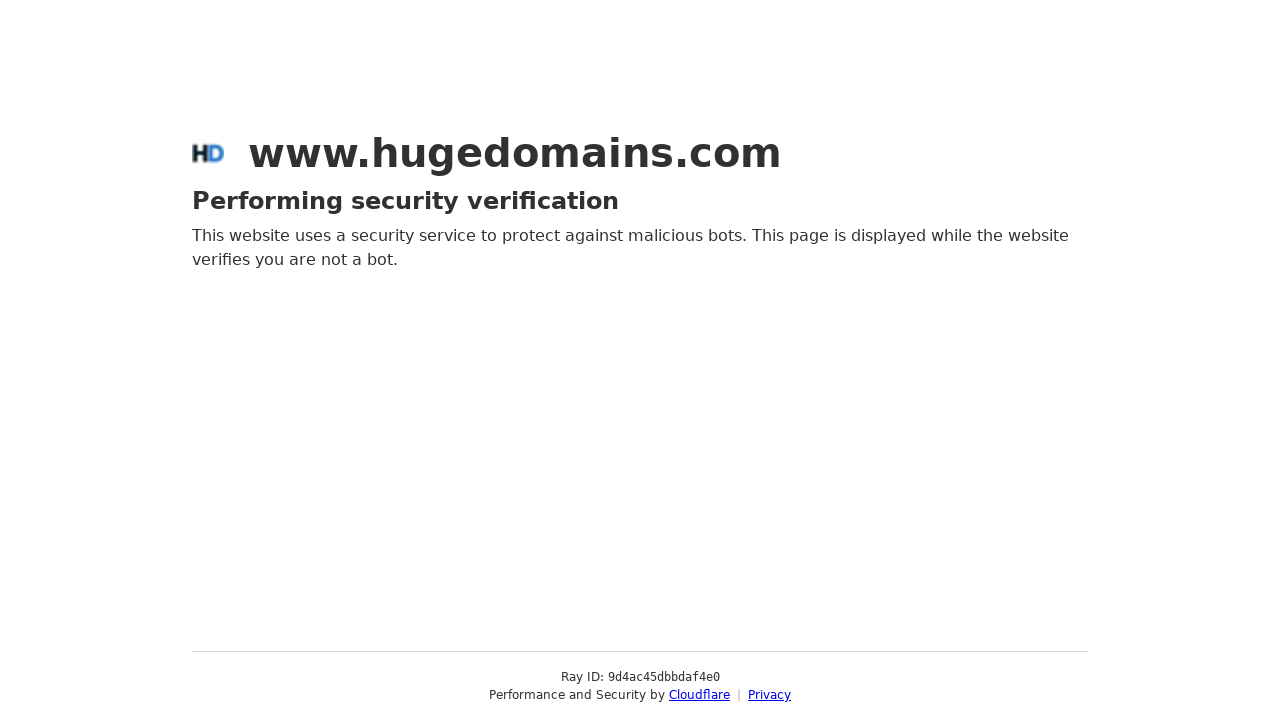

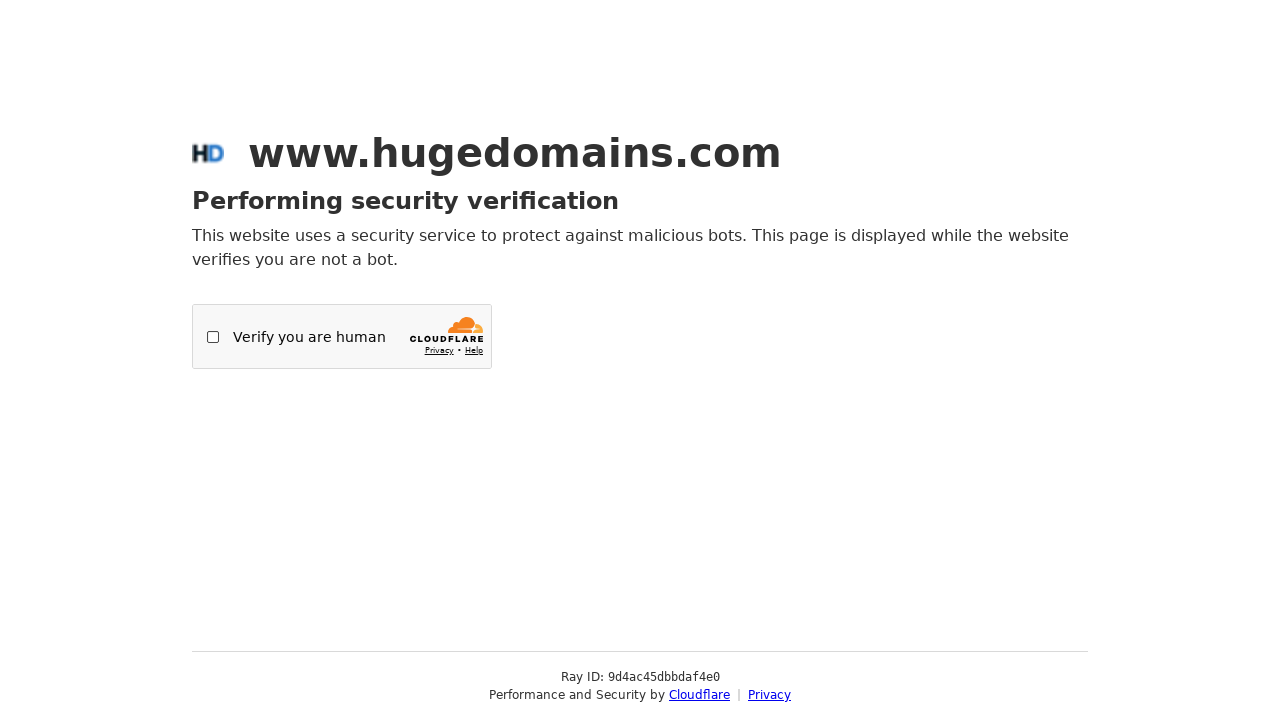